Retrieves an attribute value from an element, performs a mathematical calculation, fills the answer in a form, selects robot checkboxes, and submits the form

Starting URL: http://suninjuly.github.io/get_attribute.html

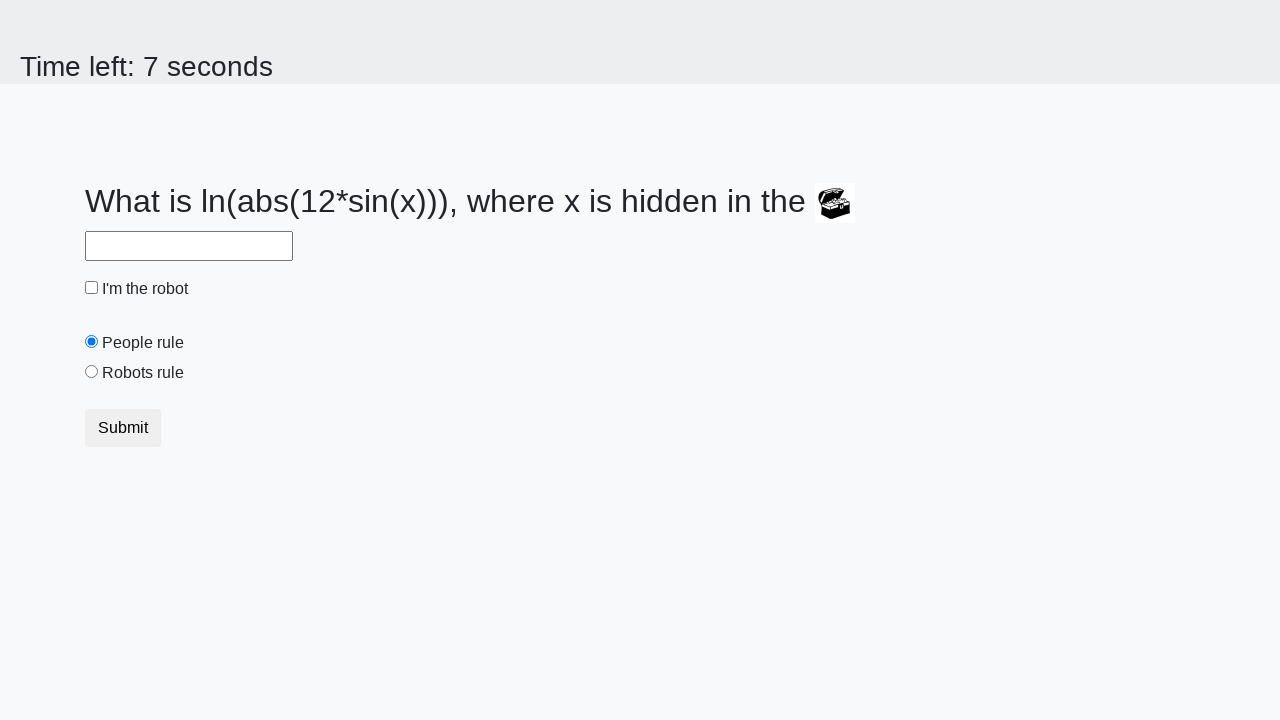

Retrieved valuex attribute from treasure element
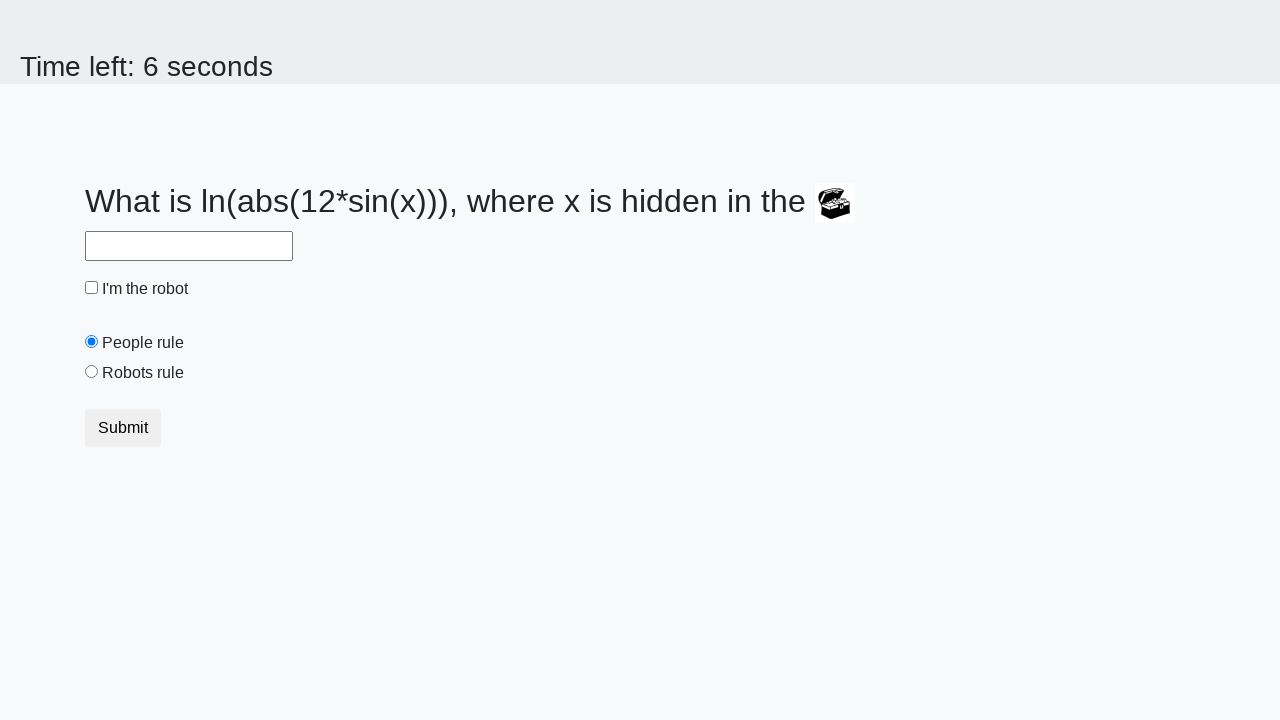

Calculated mathematical answer using log(12*sin(x)) formula
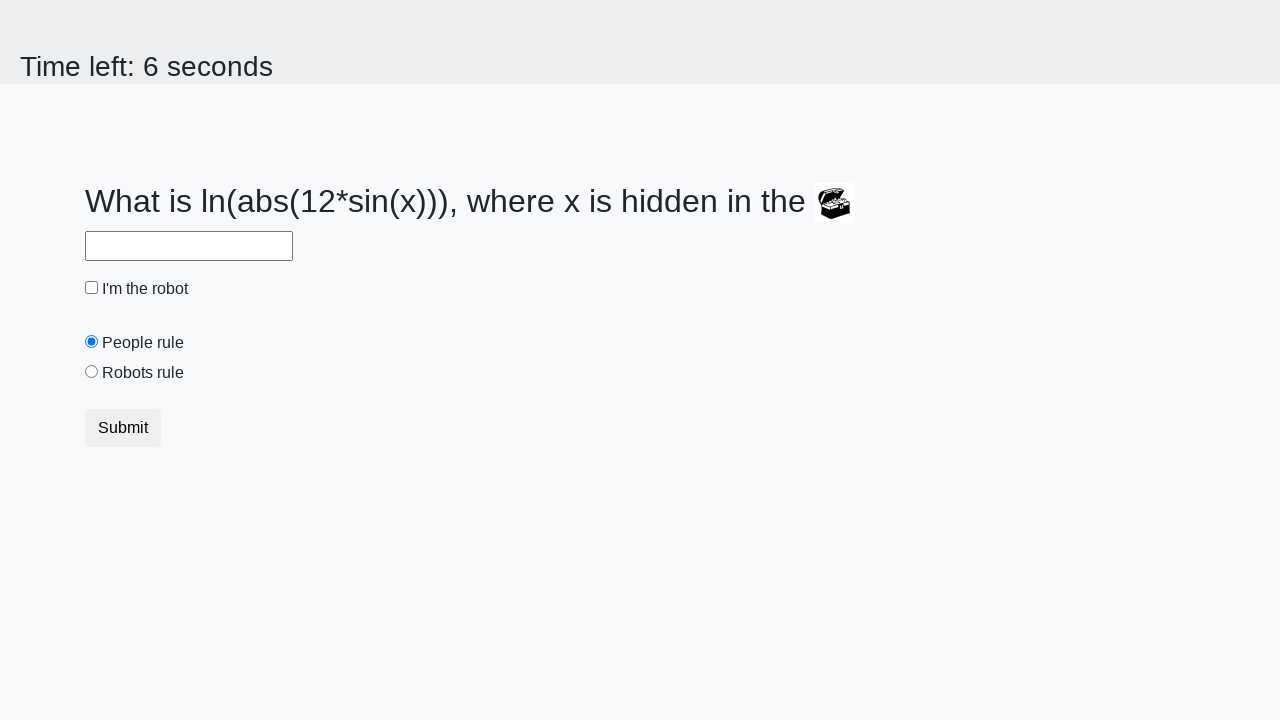

Filled answer field with calculated value on #answer
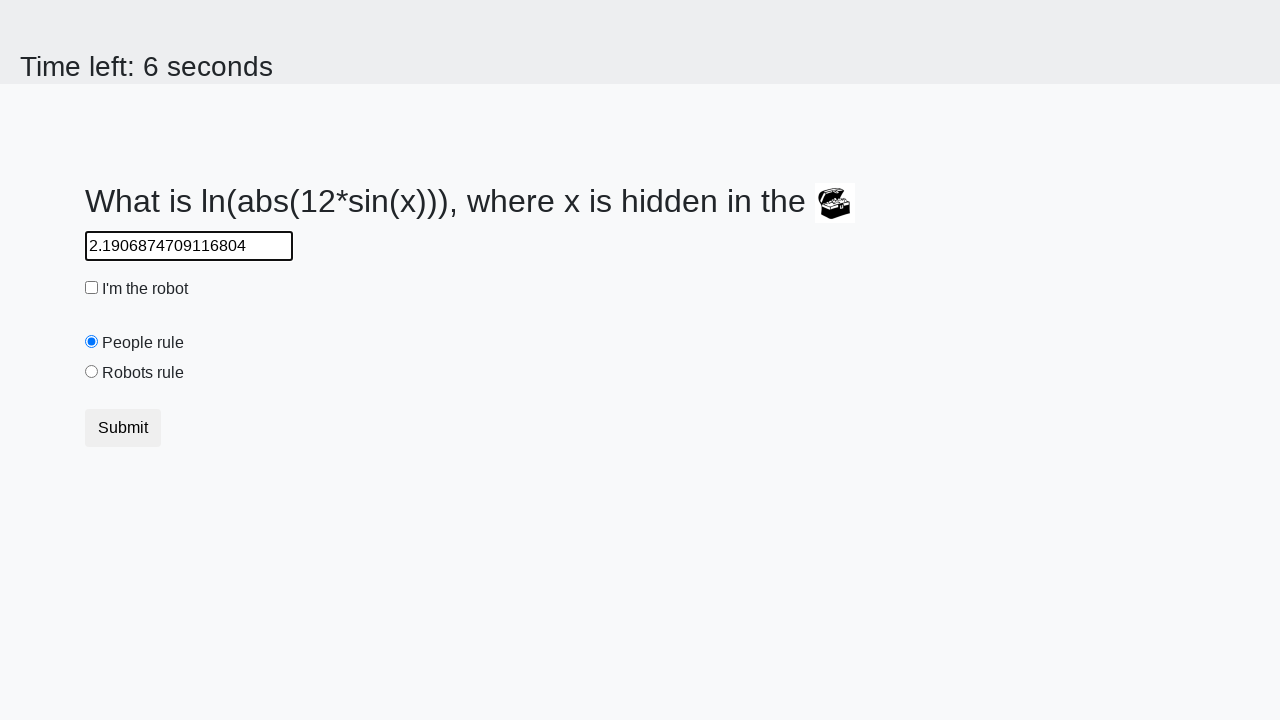

Clicked robot checkbox with value='robots' at (92, 372) on input[value="robots"]
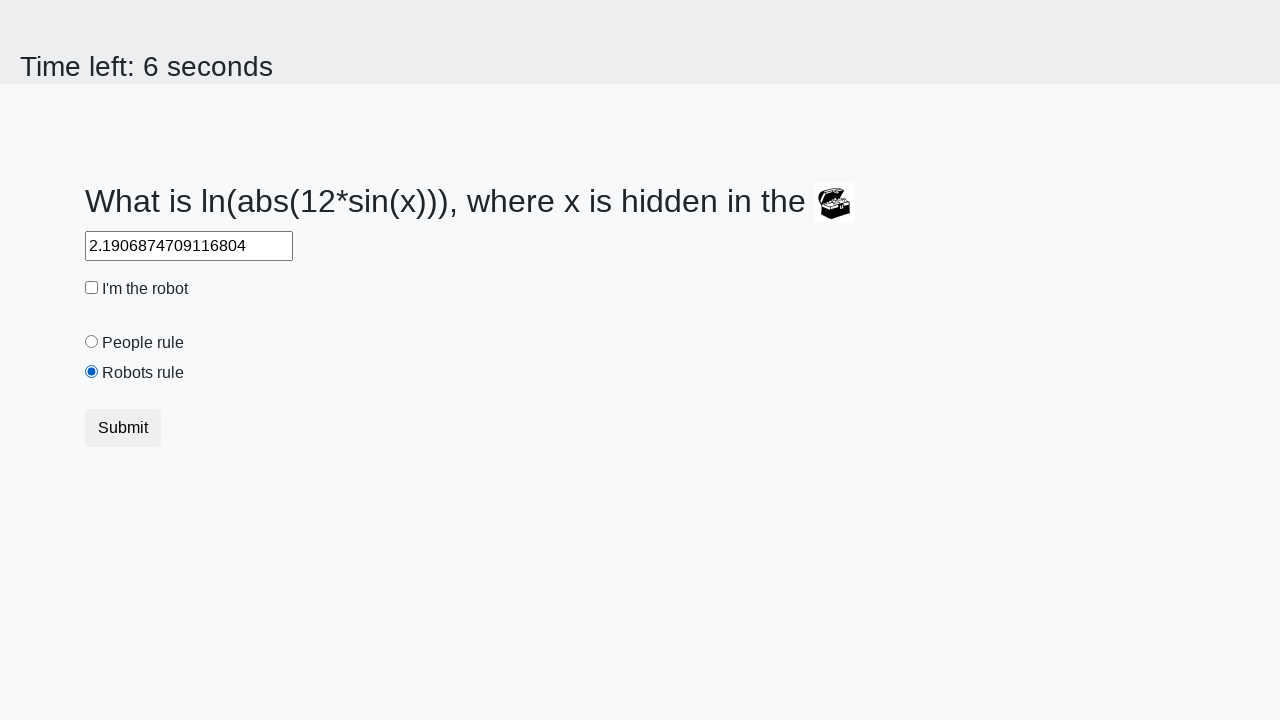

Clicked robot checkbox with id='robotCheckbox' at (92, 288) on input#robotCheckbox
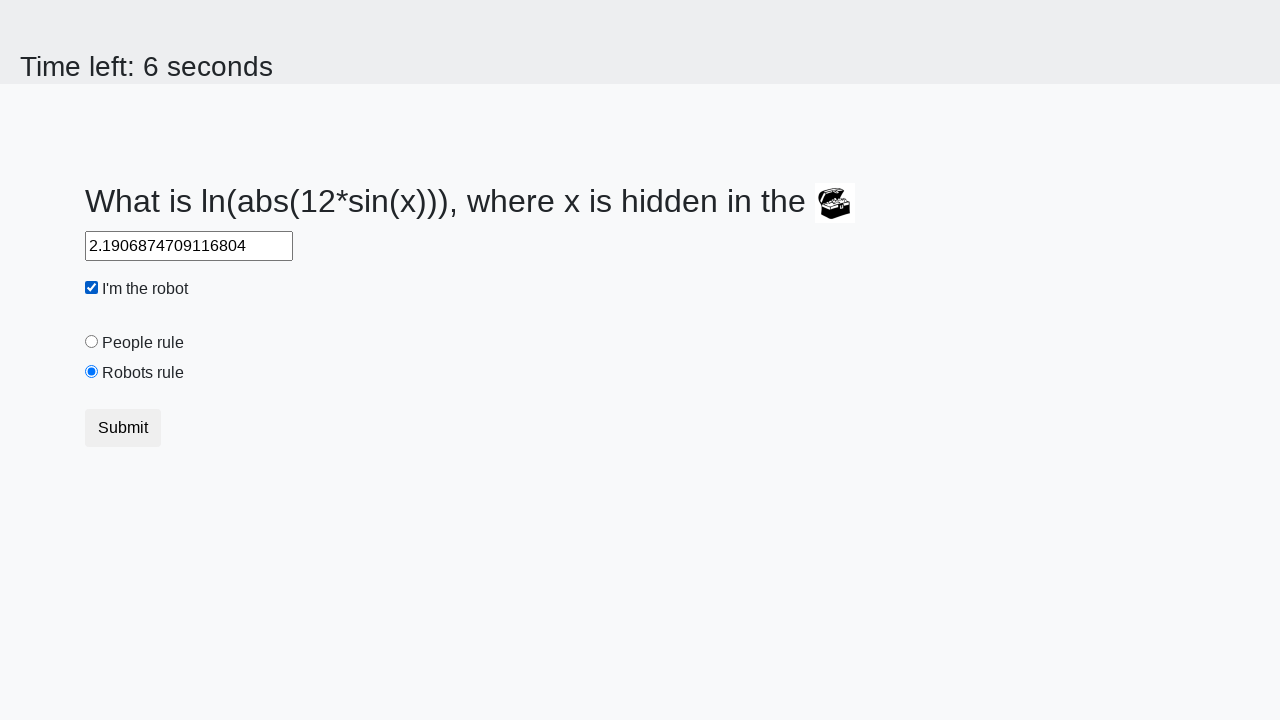

Clicked submit button to submit form at (123, 428) on button.btn
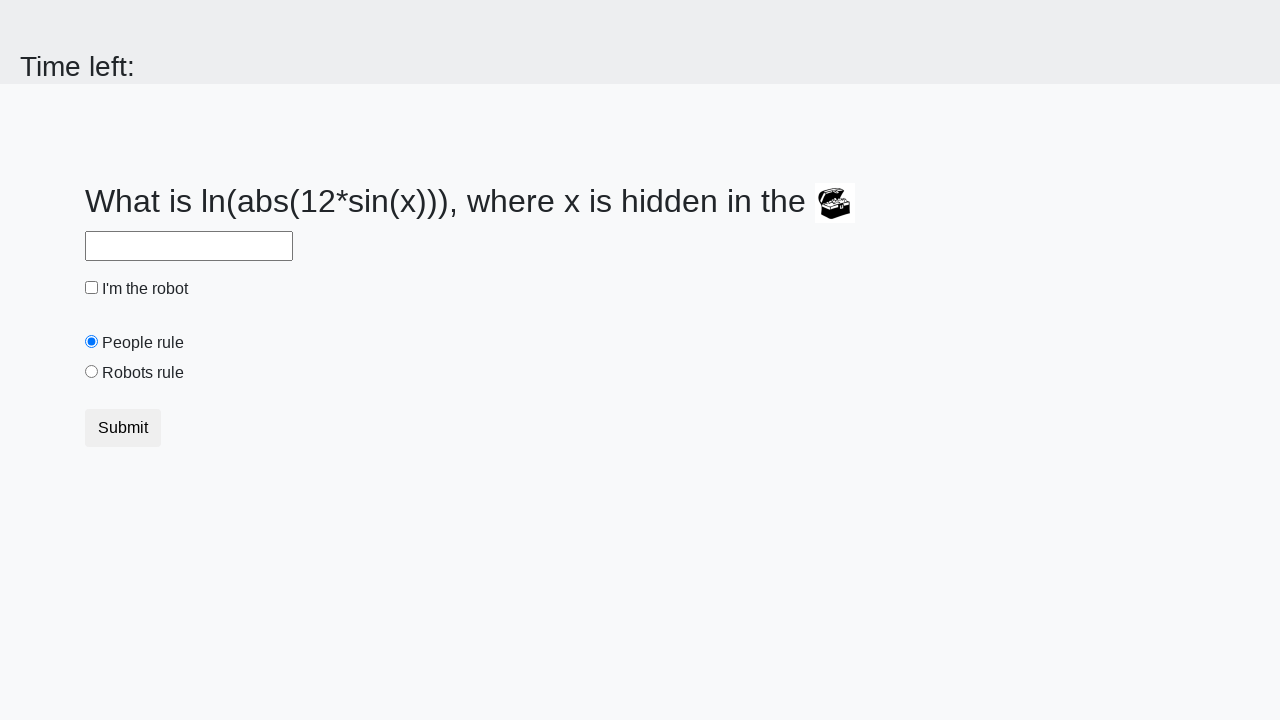

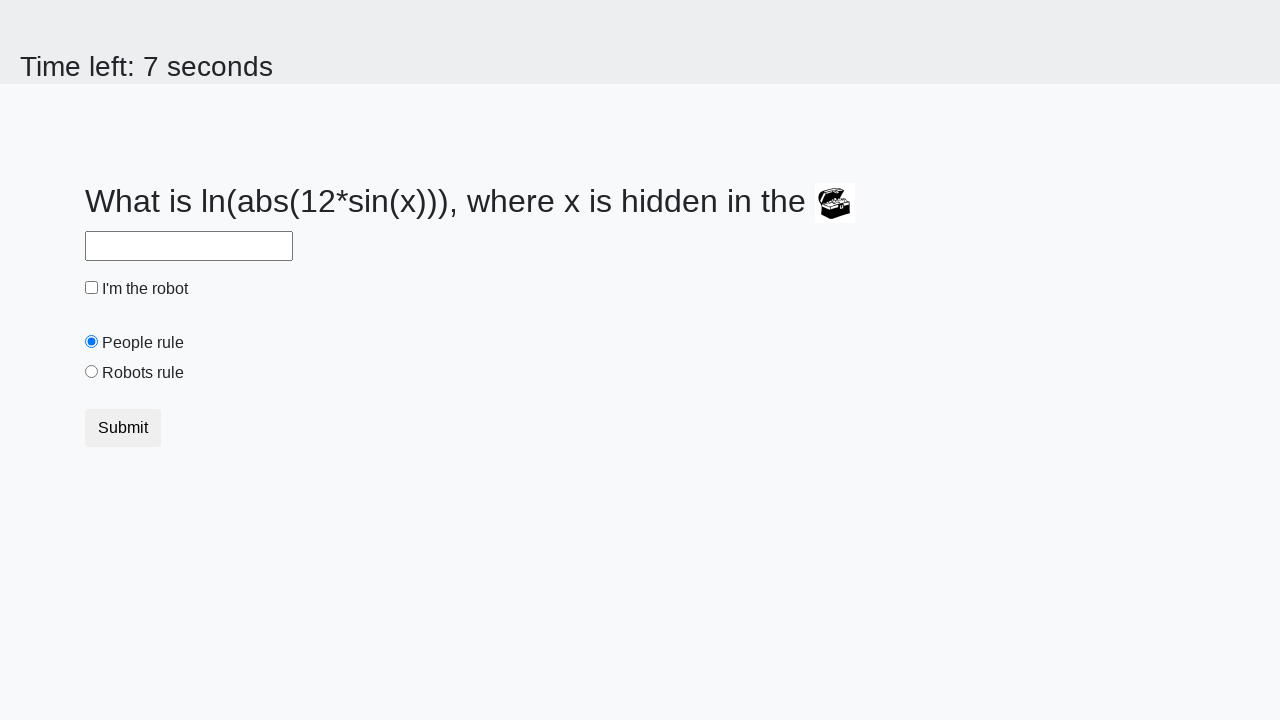